Tests the lottery results page by interacting with the date picker - opening it, navigating to previous months, and selecting specific dates to view historical lottery results.

Starting URL: https://www.tipos.sk/loterie/loto

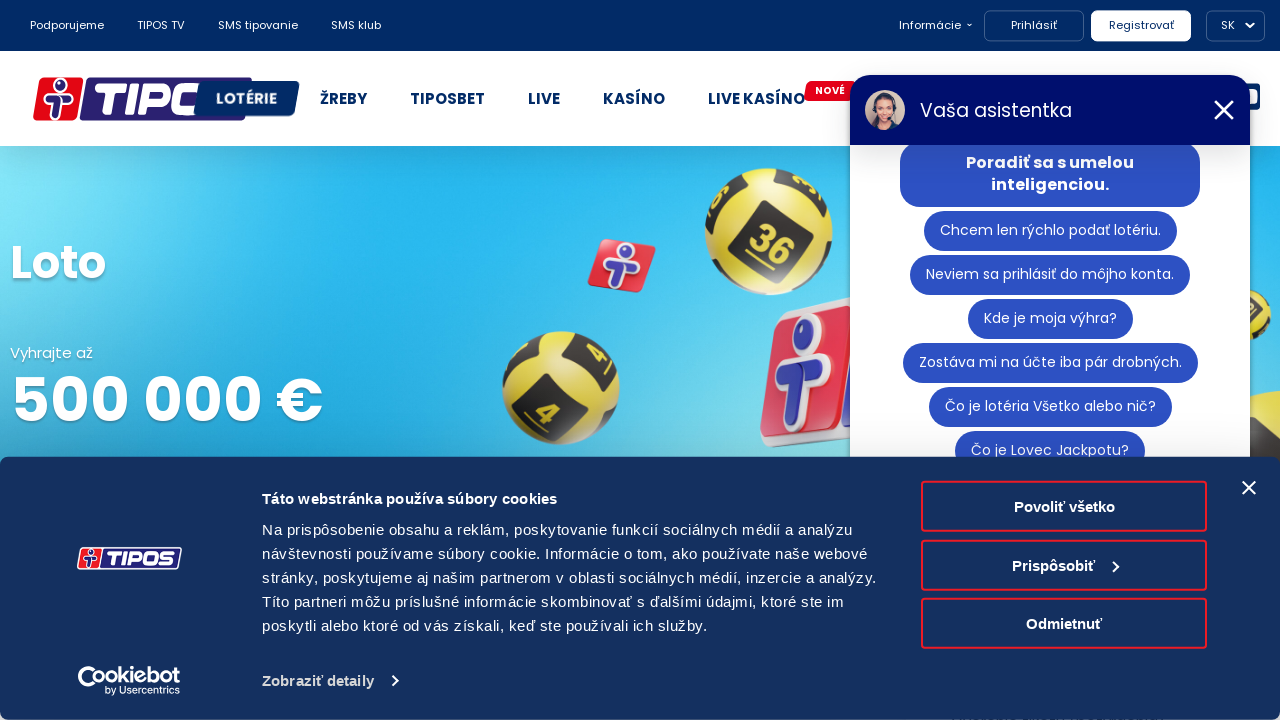

Date input field loaded on lottery results page
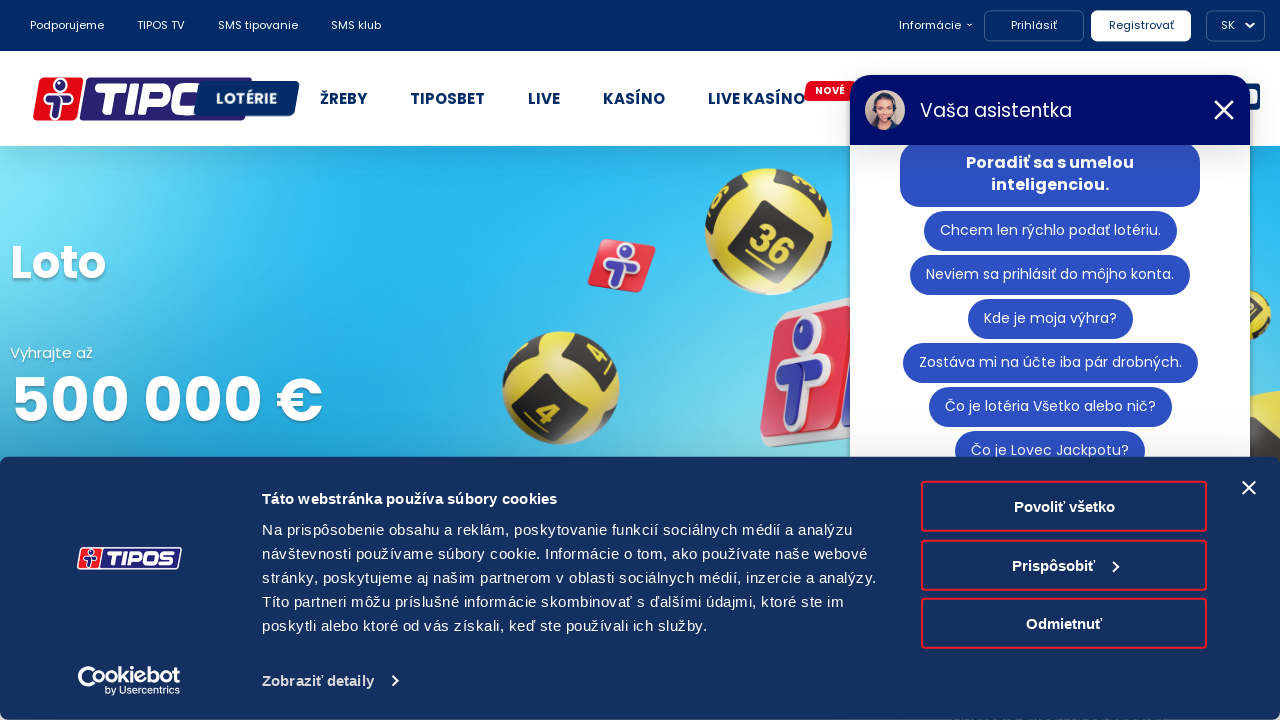

Clicked on date input field to open date picker at (234, 360) on input[name='tiposDate']
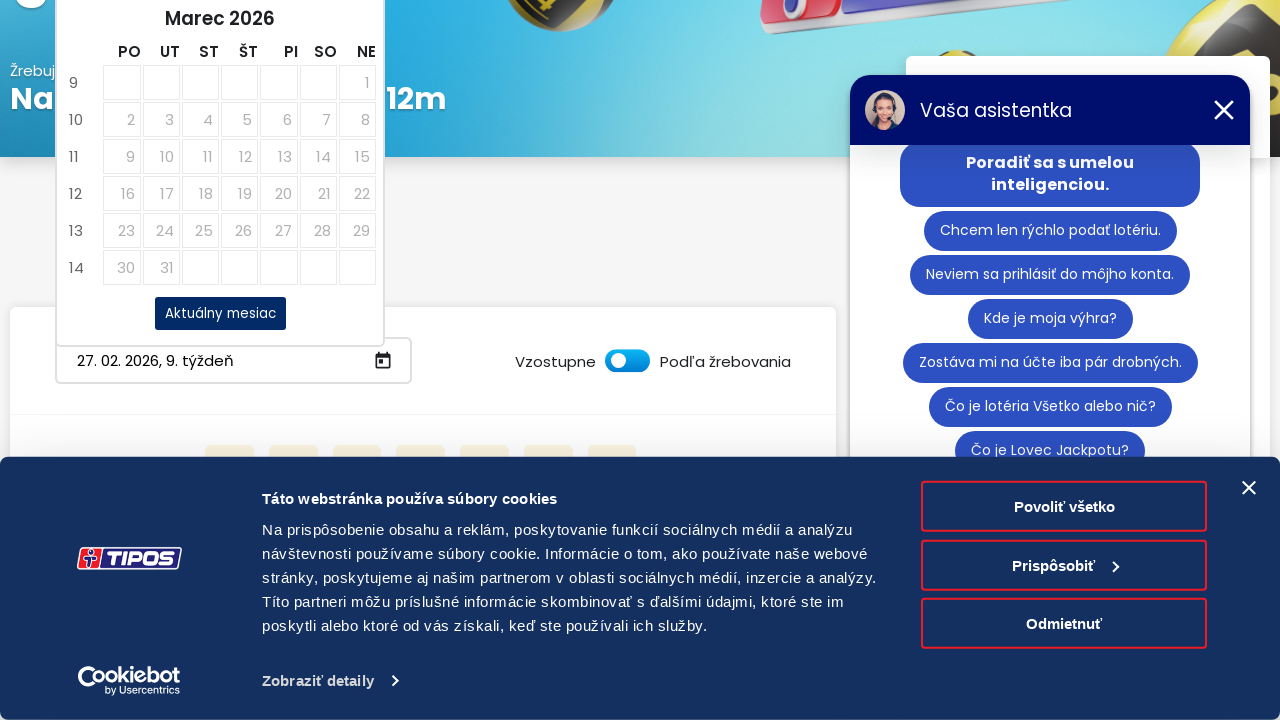

Date picker calendar appeared
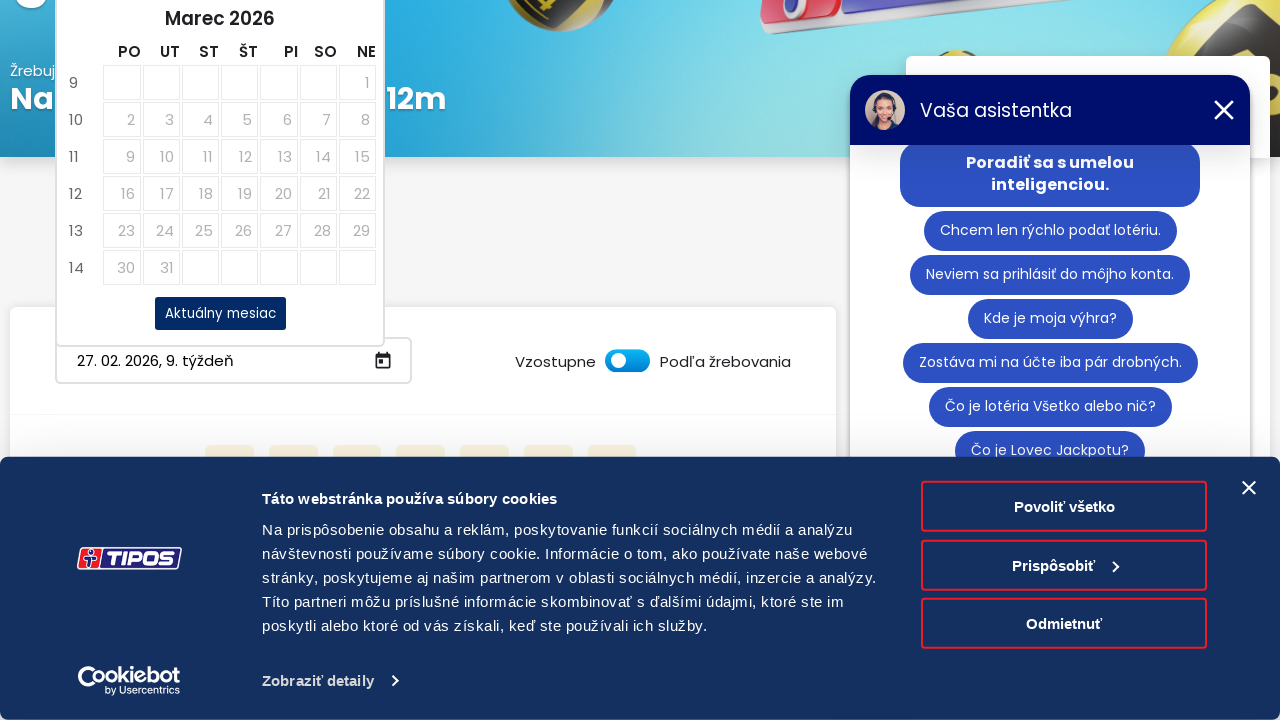

Clicked previous month button in date picker at (125, 360) on #ui-datepicker-div > div:nth-child(1) > a:nth-child(1)
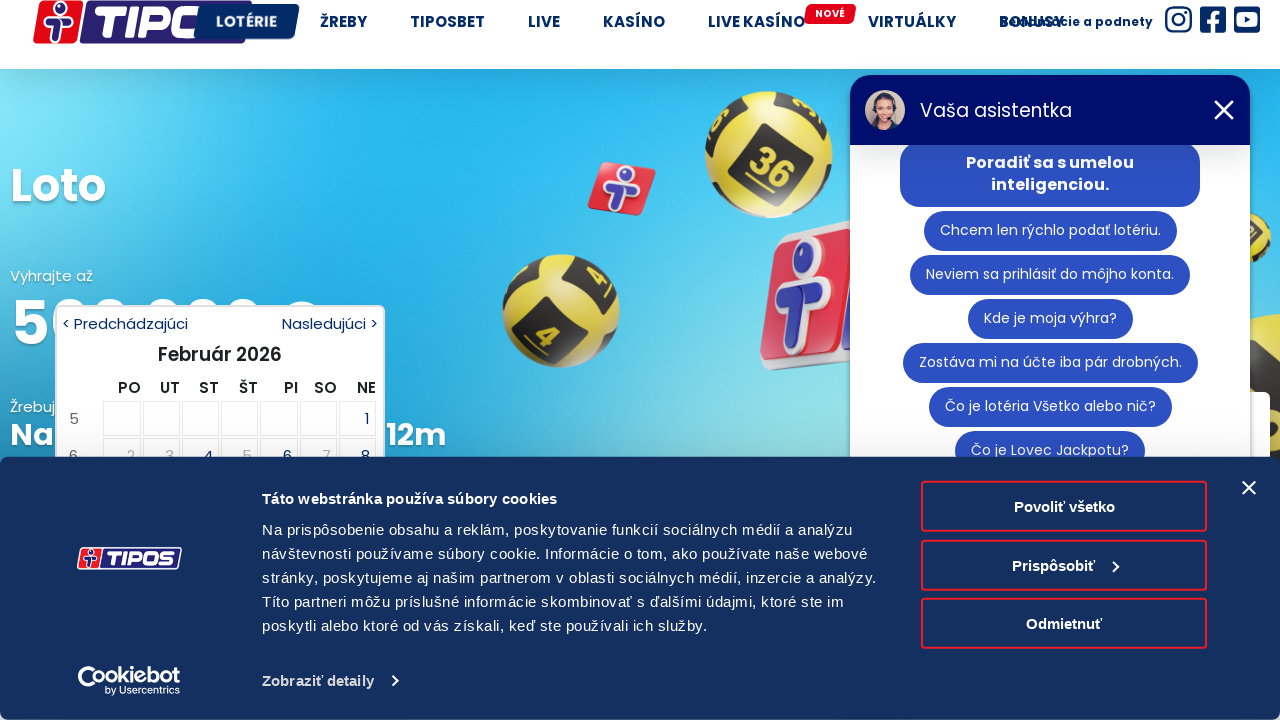

Calendar updated after navigating to previous month
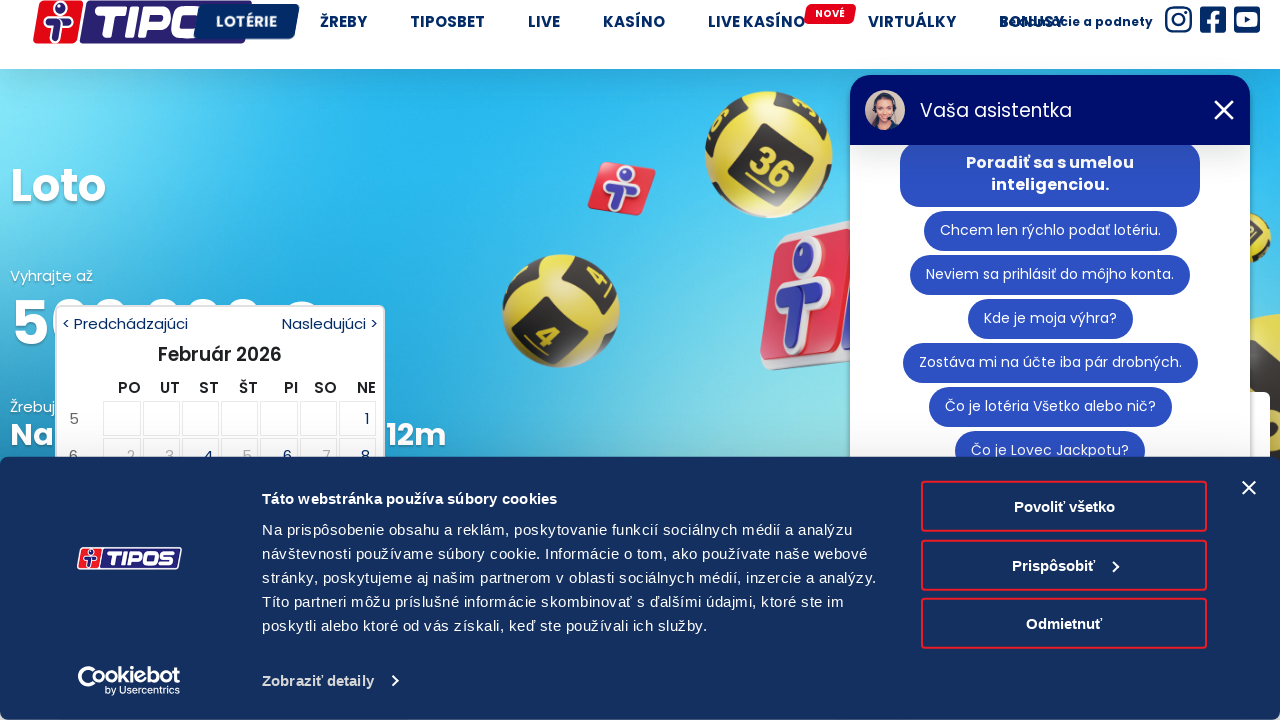

Selected a date from the previous month calendar at (161, 455) on #ui-datepicker-div table tbody tr:nth-child(2) td:nth-child(3)
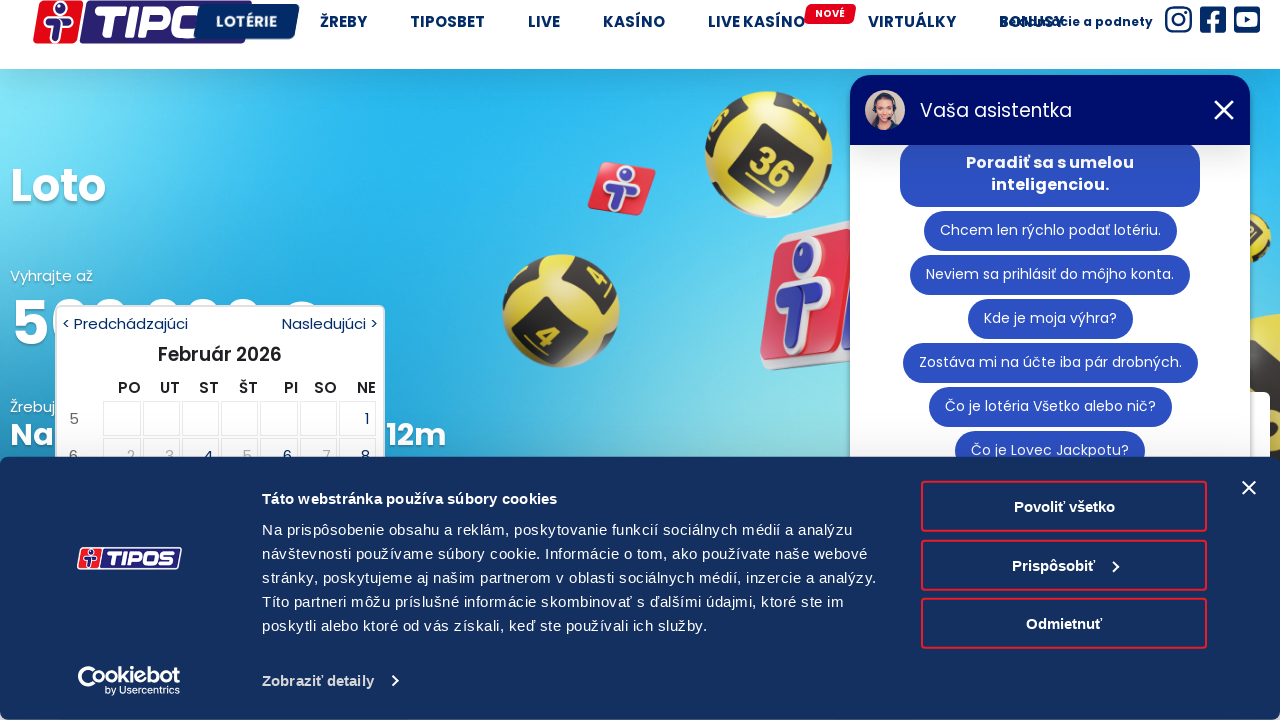

Historical lottery results loaded for selected date
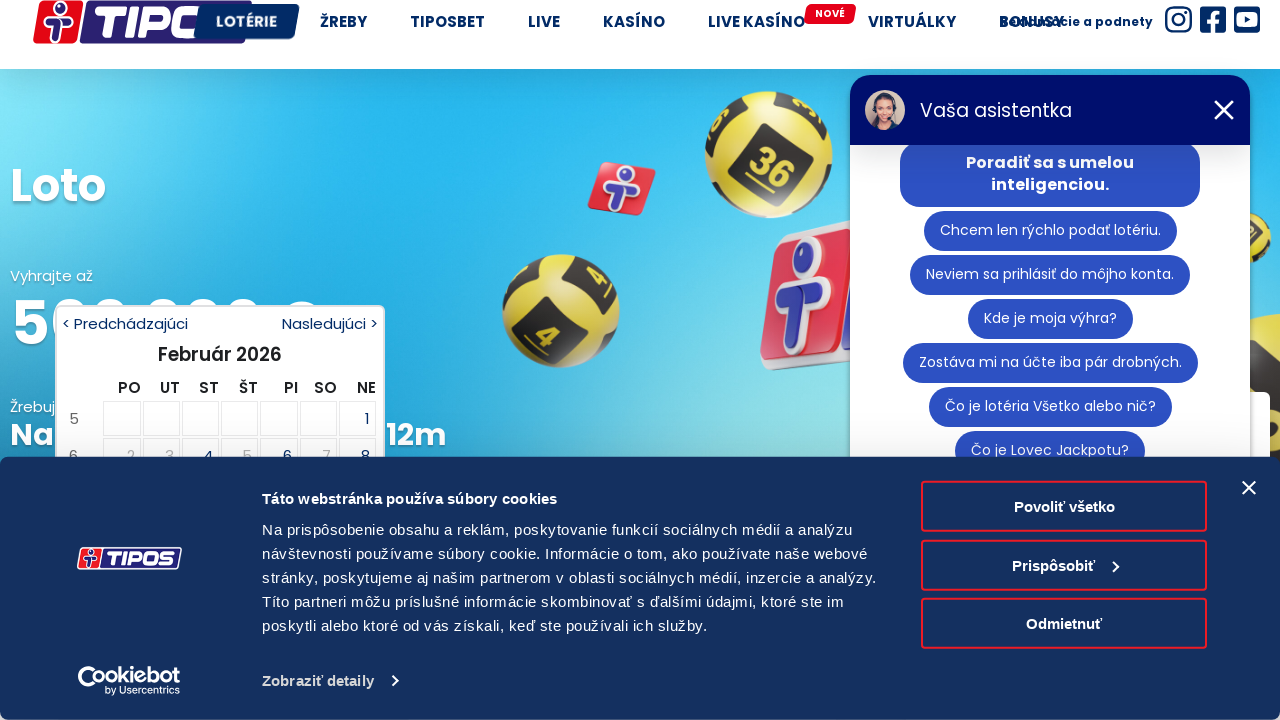

Clicked on date input field to open date picker again at (234, 360) on input[name='tiposDate']
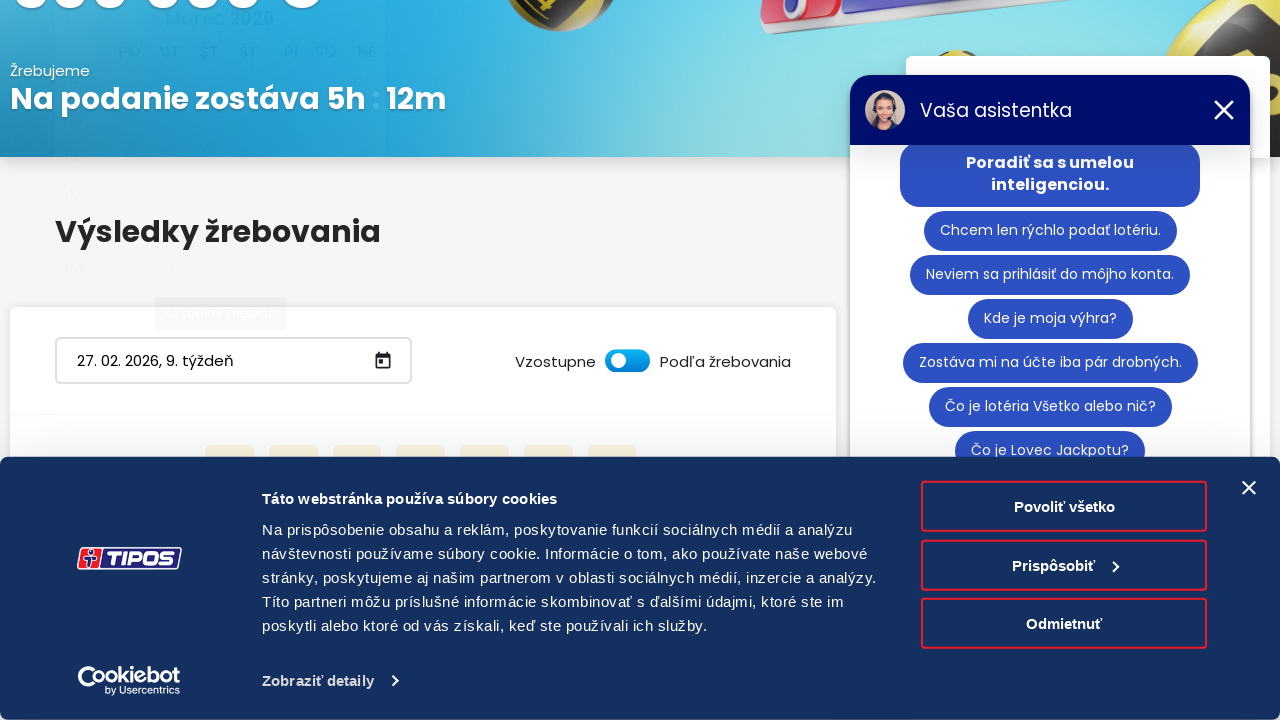

Date picker calendar appeared again
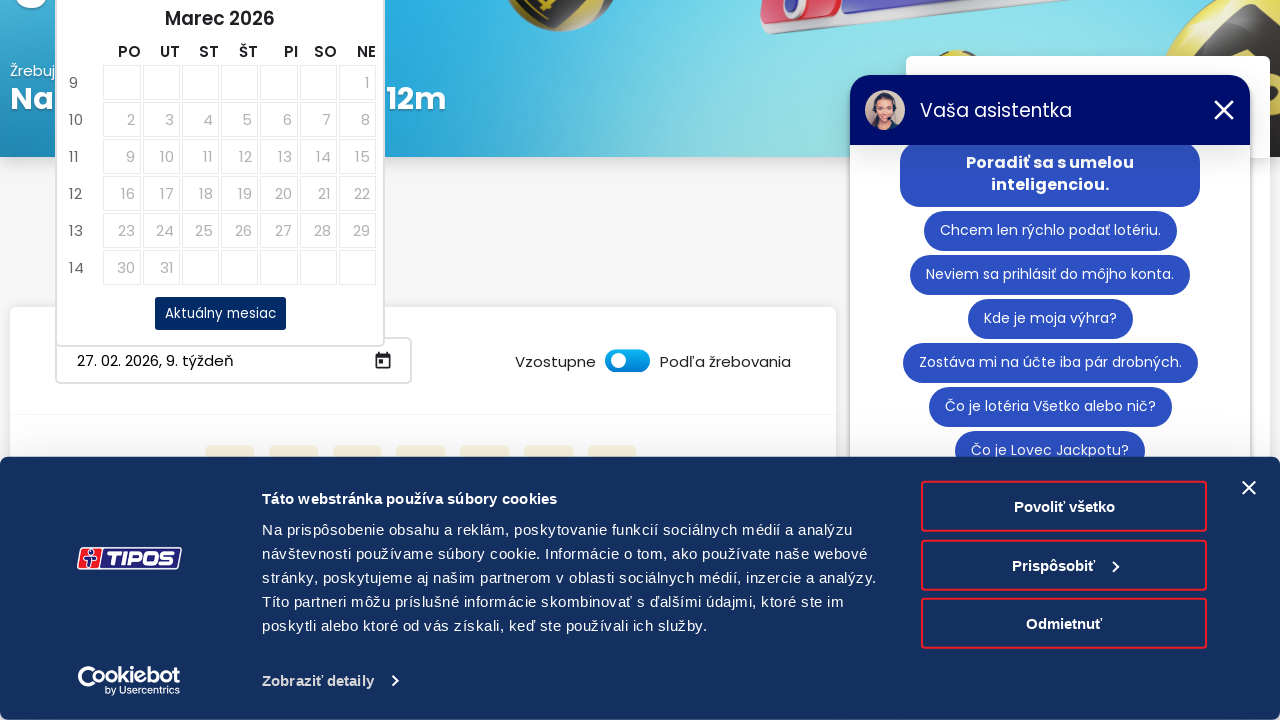

Selected another date from the calendar at (240, 156) on #ui-datepicker-div table tbody tr:nth-child(3) td:nth-child(5)
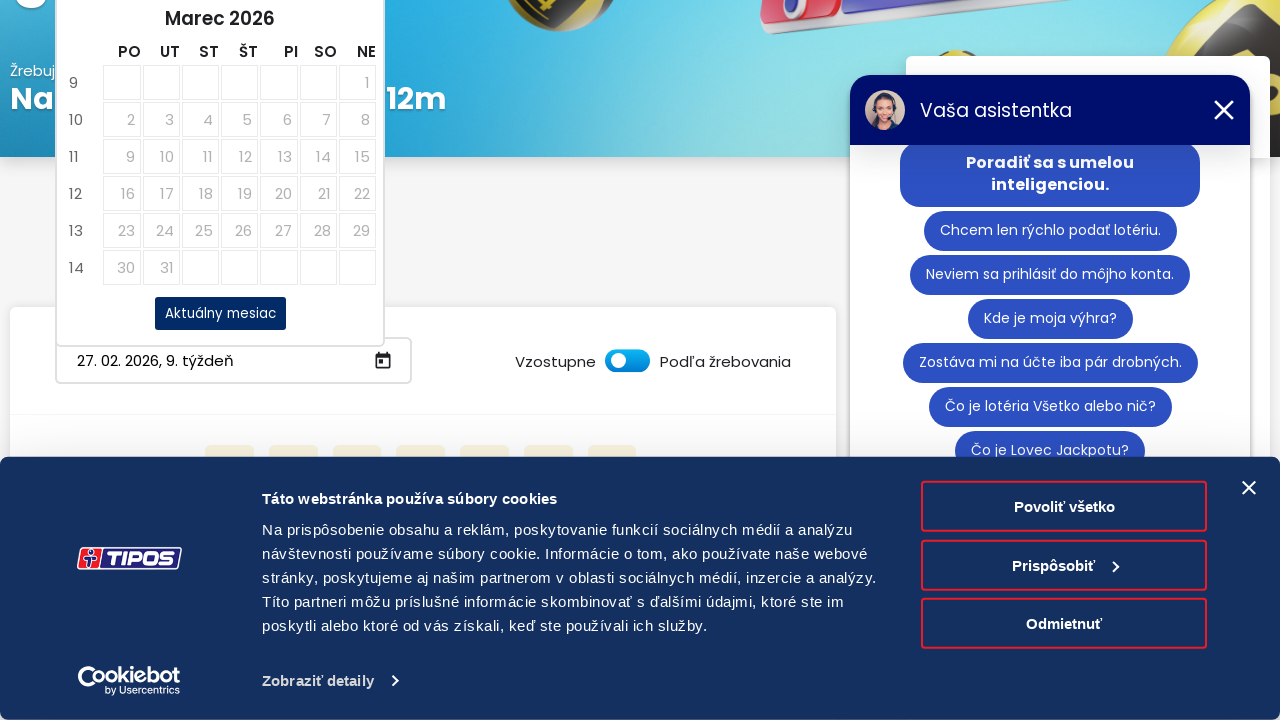

Joker lottery results loaded for the newly selected date
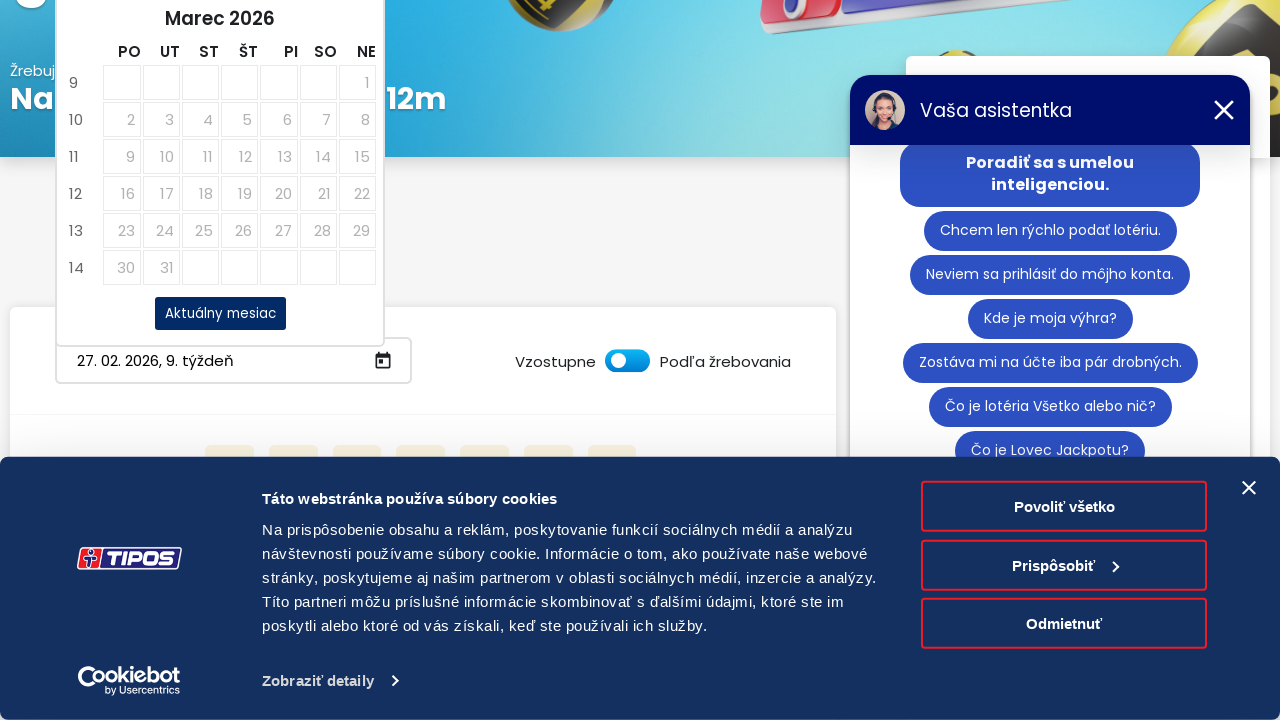

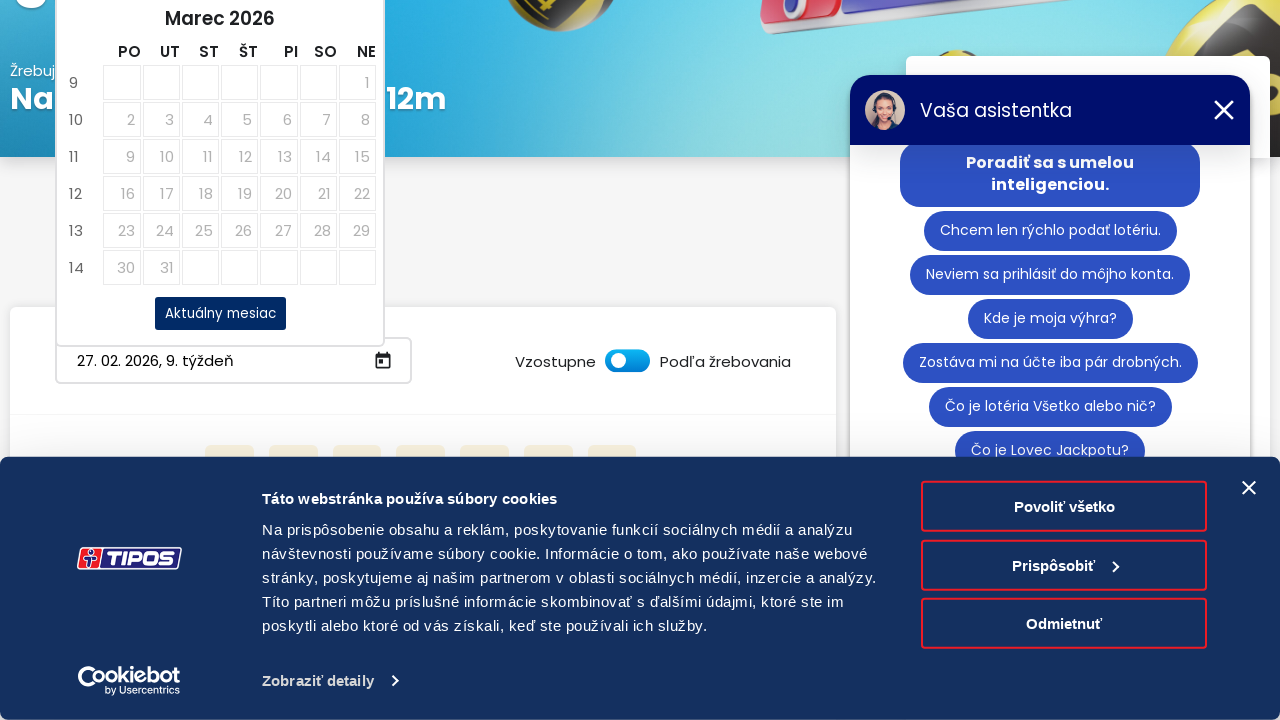